Tests JavaScript prompt box functionality by clicking a button to trigger a prompt dialog, entering text into it, and accepting the prompt.

Starting URL: https://the-internet.herokuapp.com/javascript_alerts

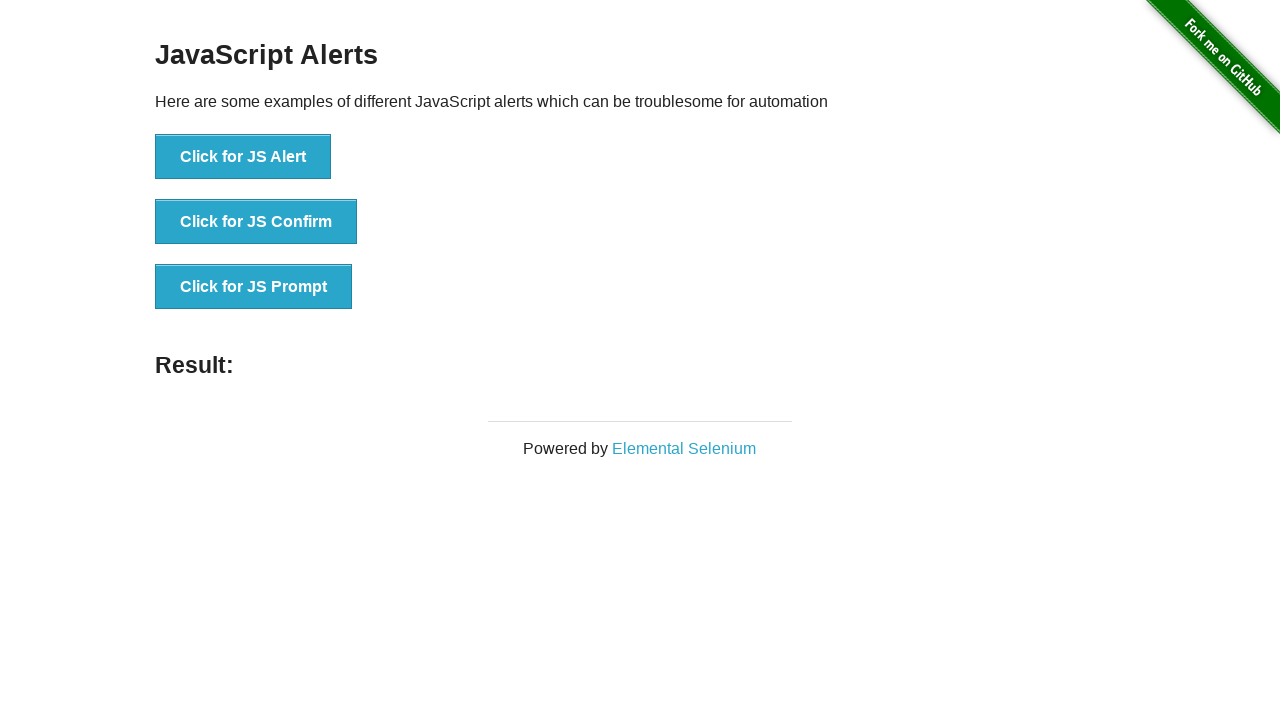

Clicked the JS Prompt button to trigger prompt dialog at (254, 287) on xpath=//button[text()='Click for JS Prompt']
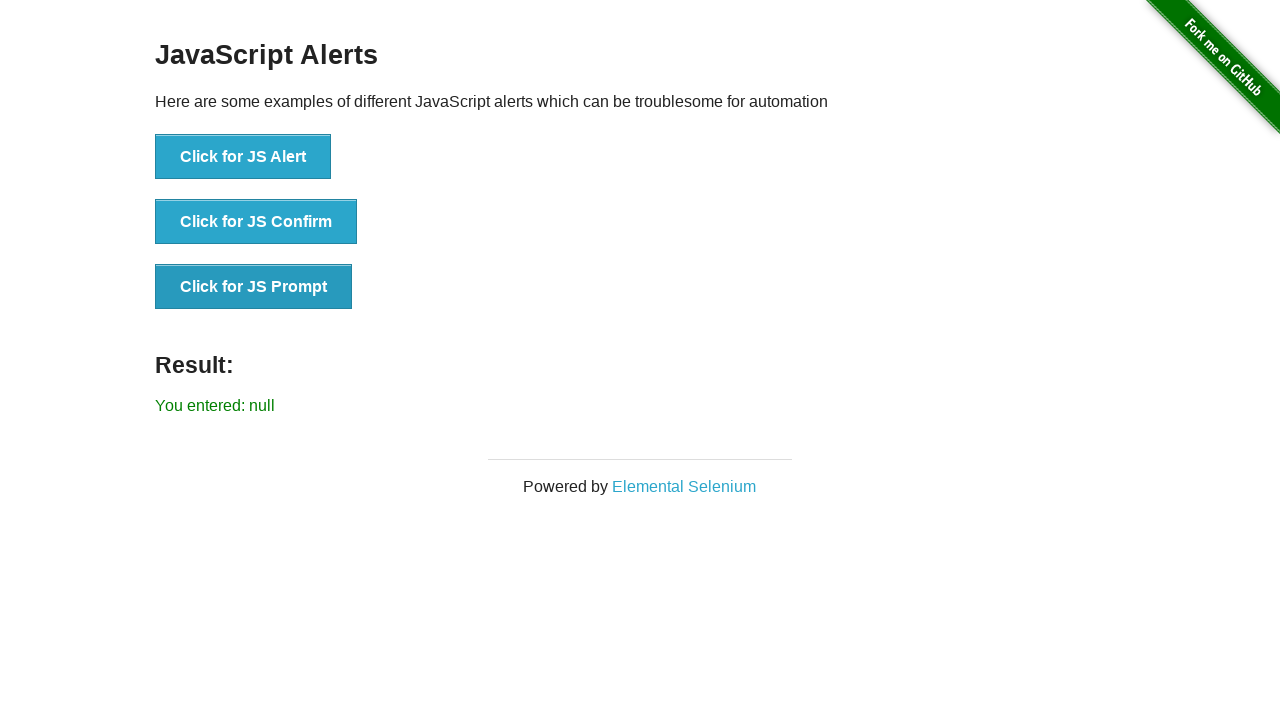

Set up dialog handler to accept prompt with 'hello'
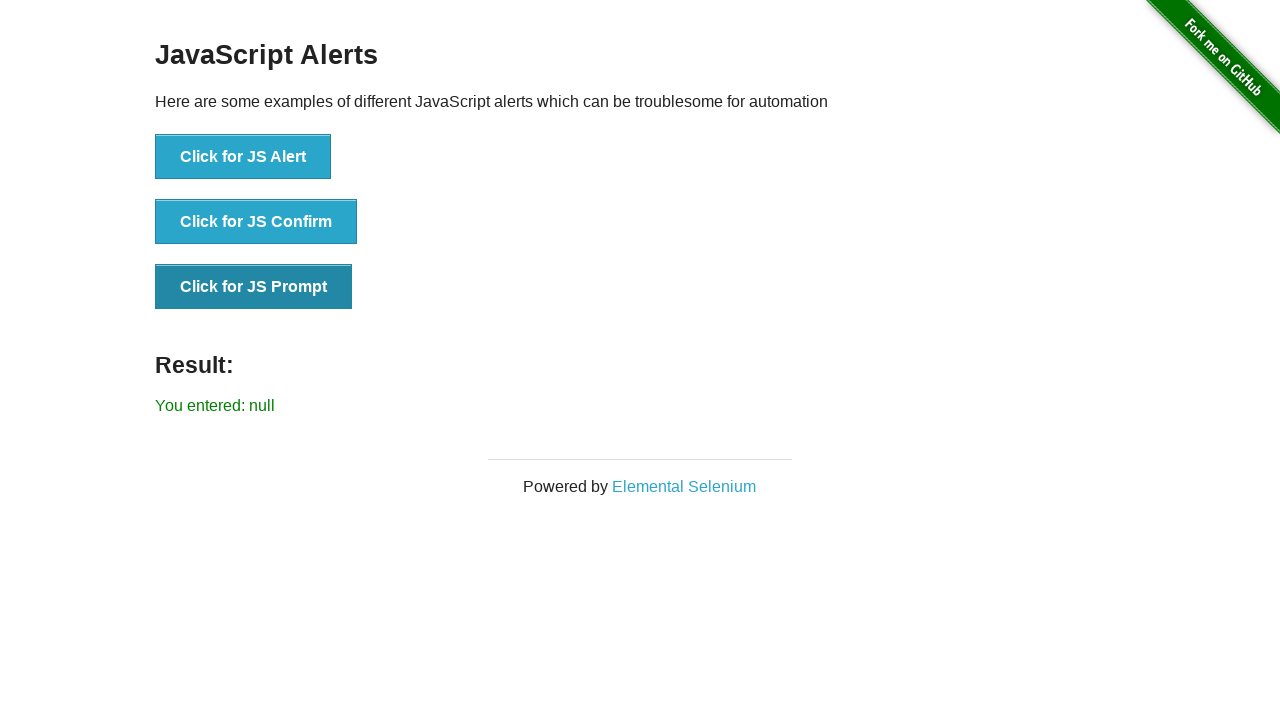

Clicked the JS Prompt button again with dialog handler active at (254, 287) on xpath=//button[text()='Click for JS Prompt']
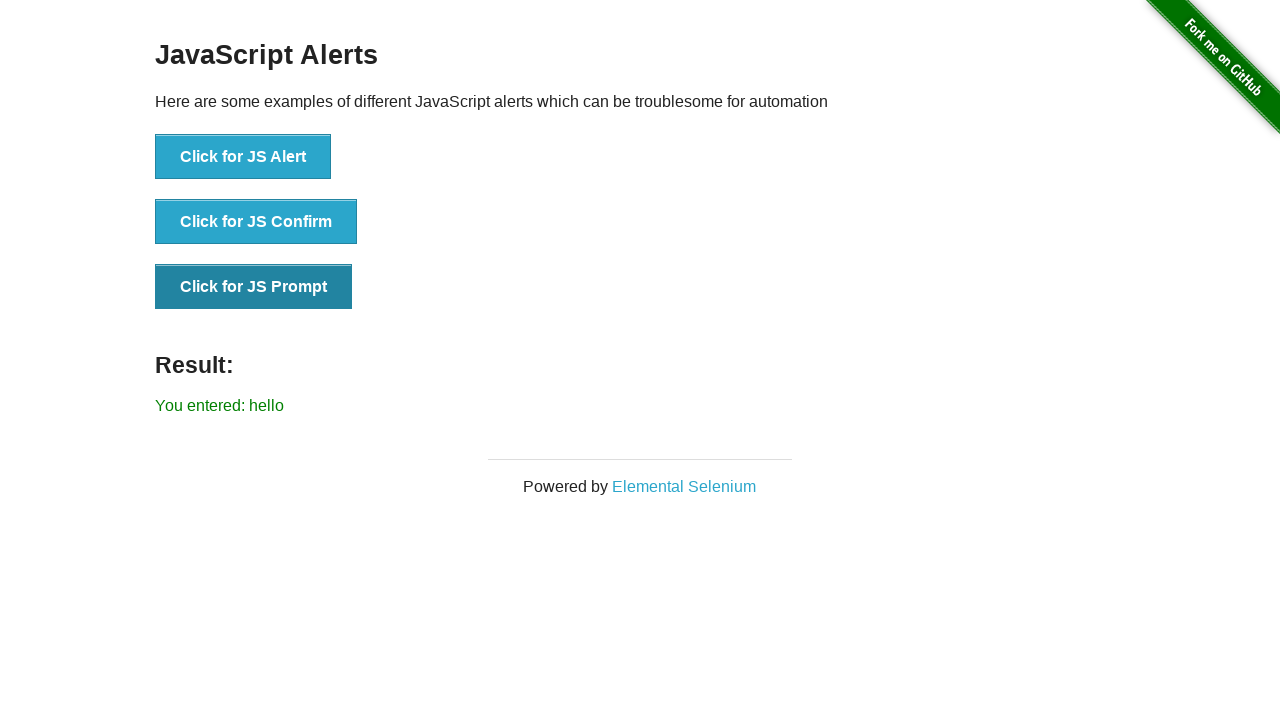

Prompt result appeared on page
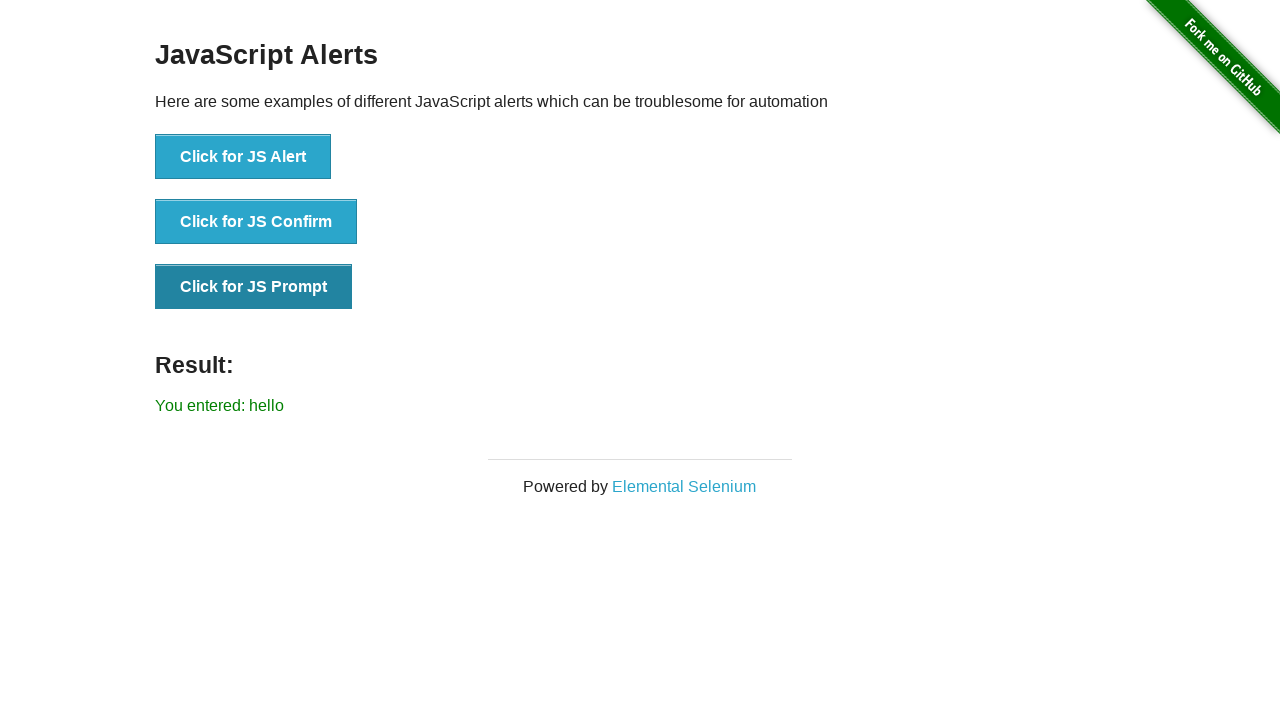

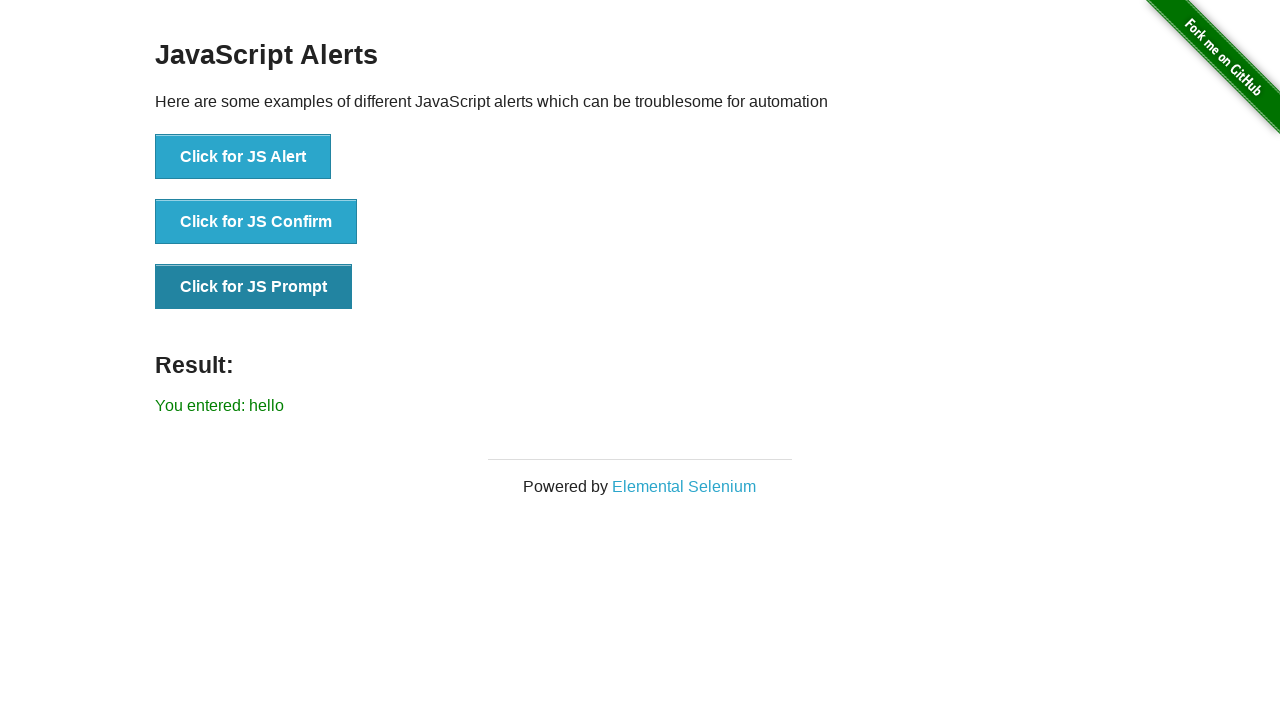